Tests the search functionality on Fox News by clicking the search toggle to reveal the search box, entering a search query, submitting the search, and waiting for article results to load.

Starting URL: https://www.foxnews.com

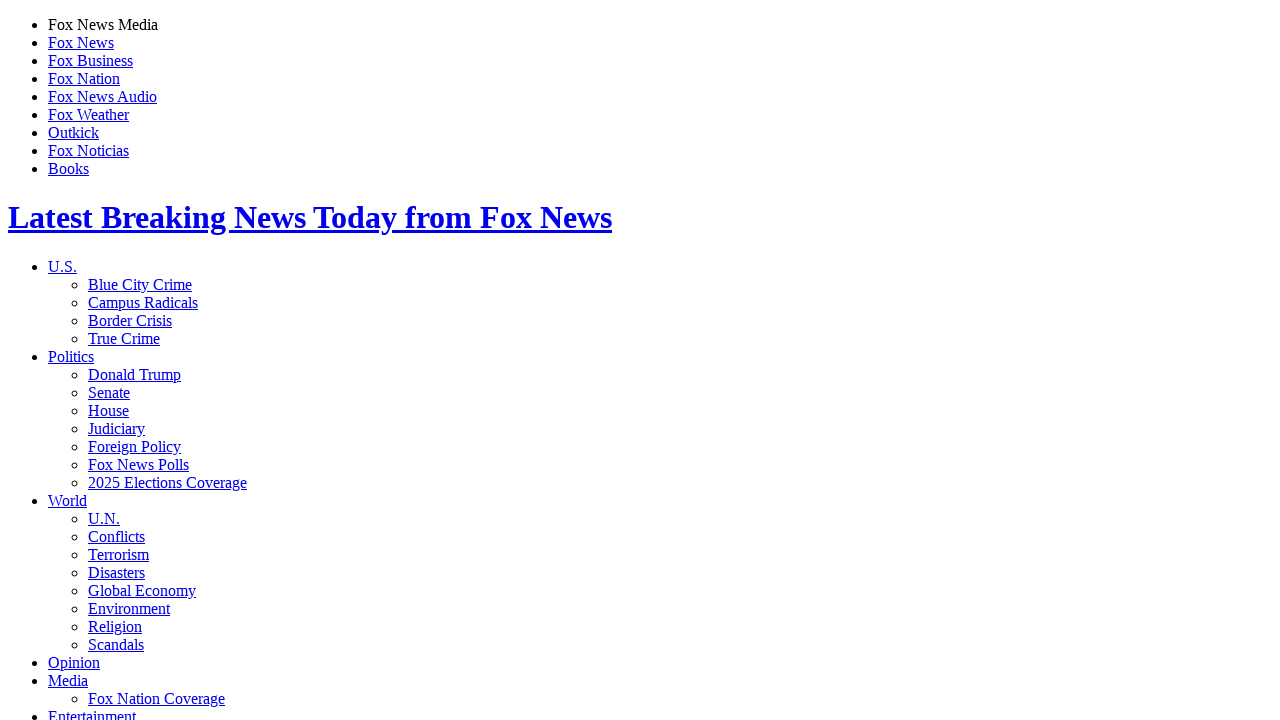

Search toggle selector found
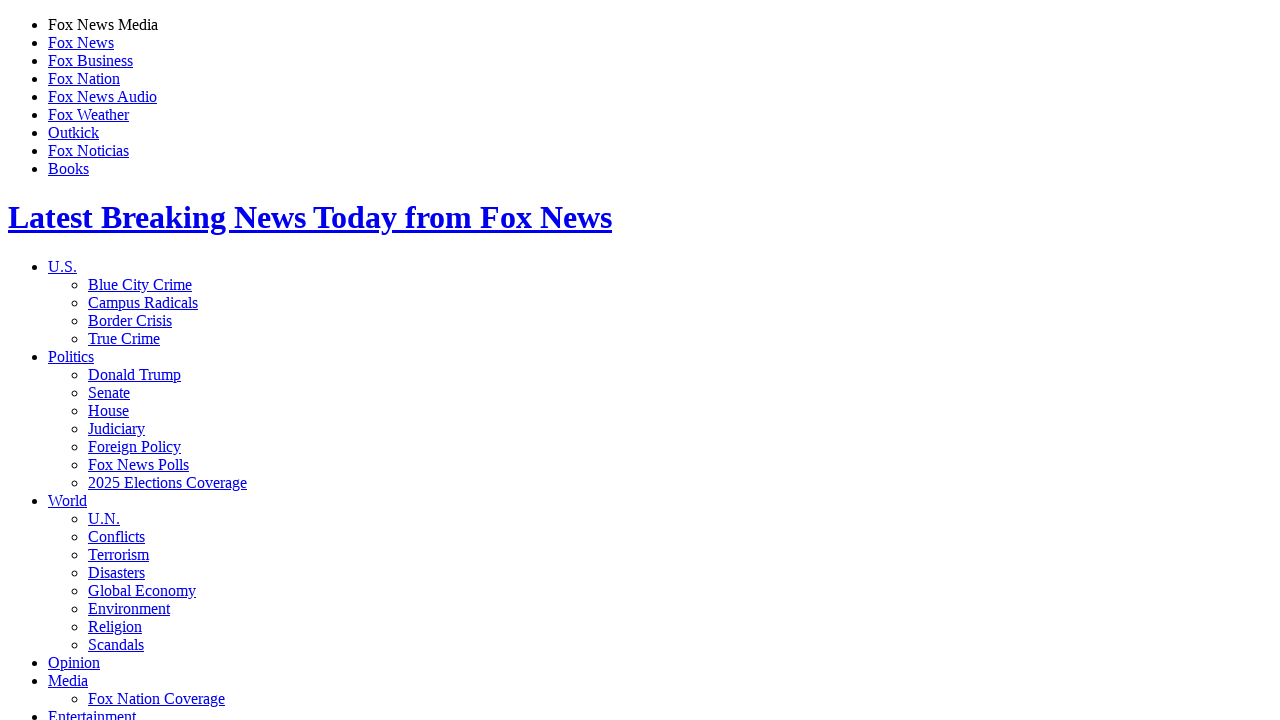

Clicked search toggle to reveal search box at (88, 360) on .js-focus-search
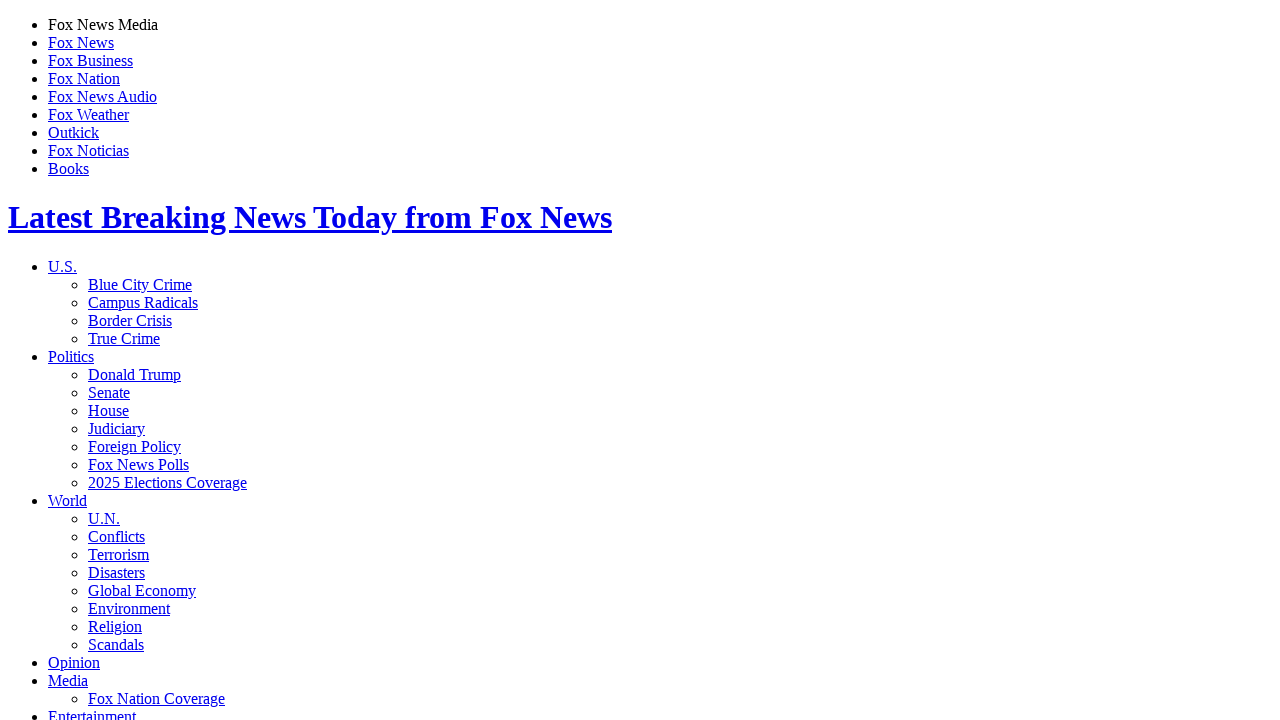

Search input box appeared
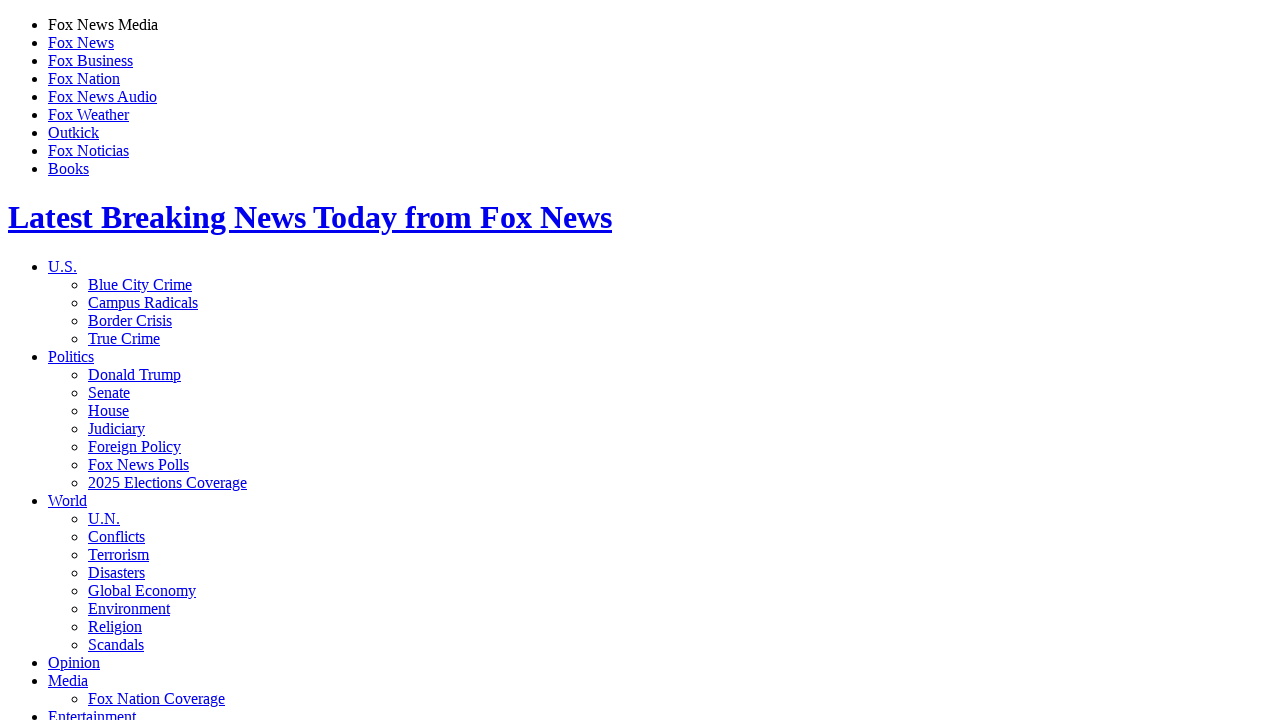

Entered search query 'climate change policy' into search box on input.resp_site_search
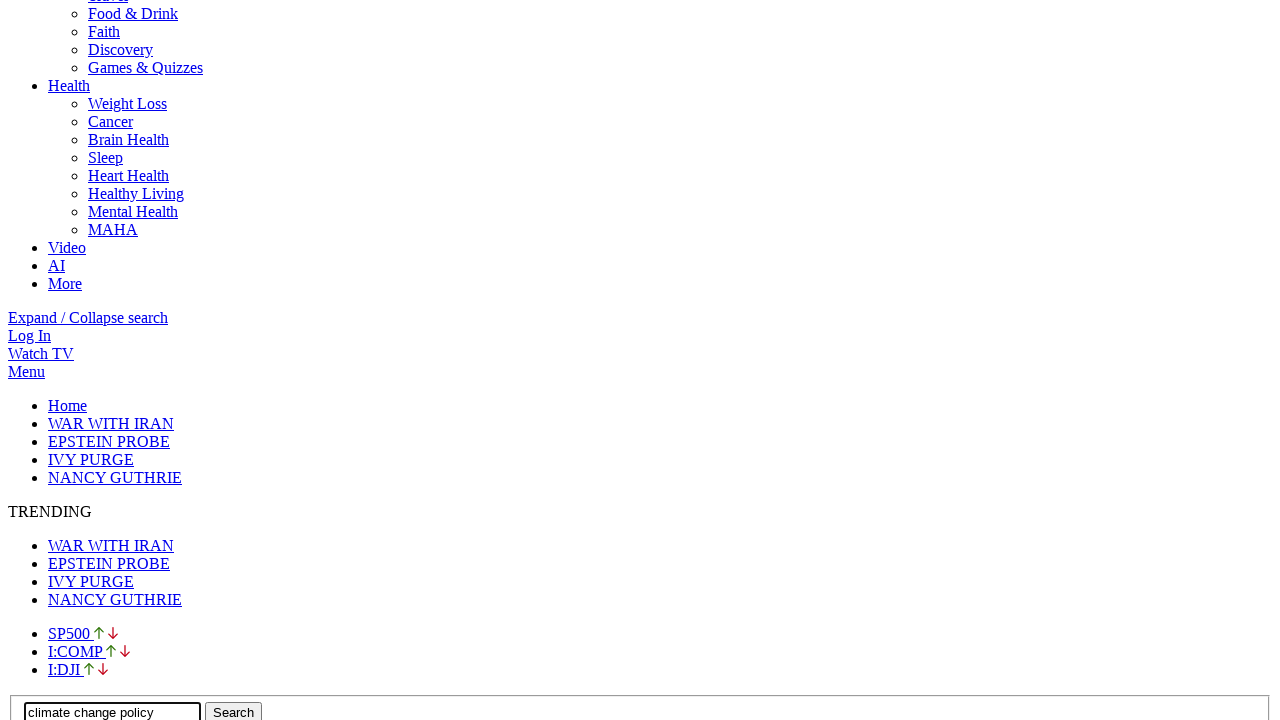

Search submit button is ready
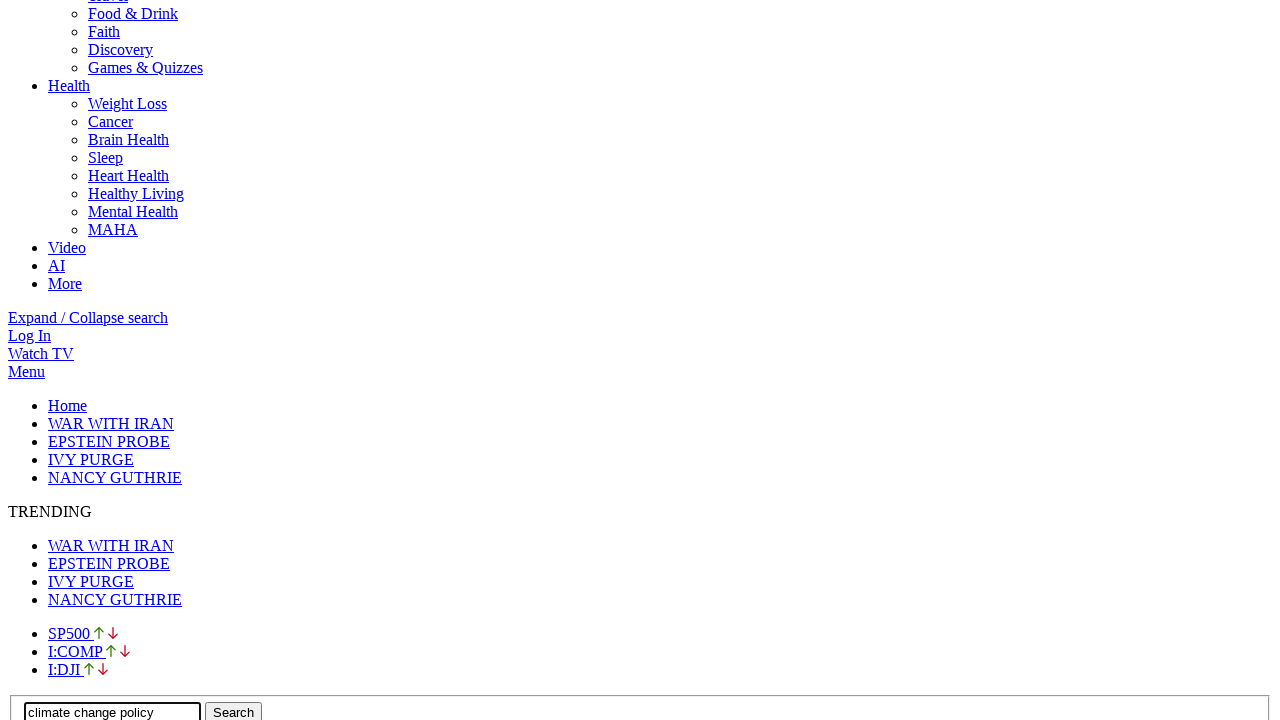

Clicked search submit button to perform search at (234, 710) on input.resp_site_submit
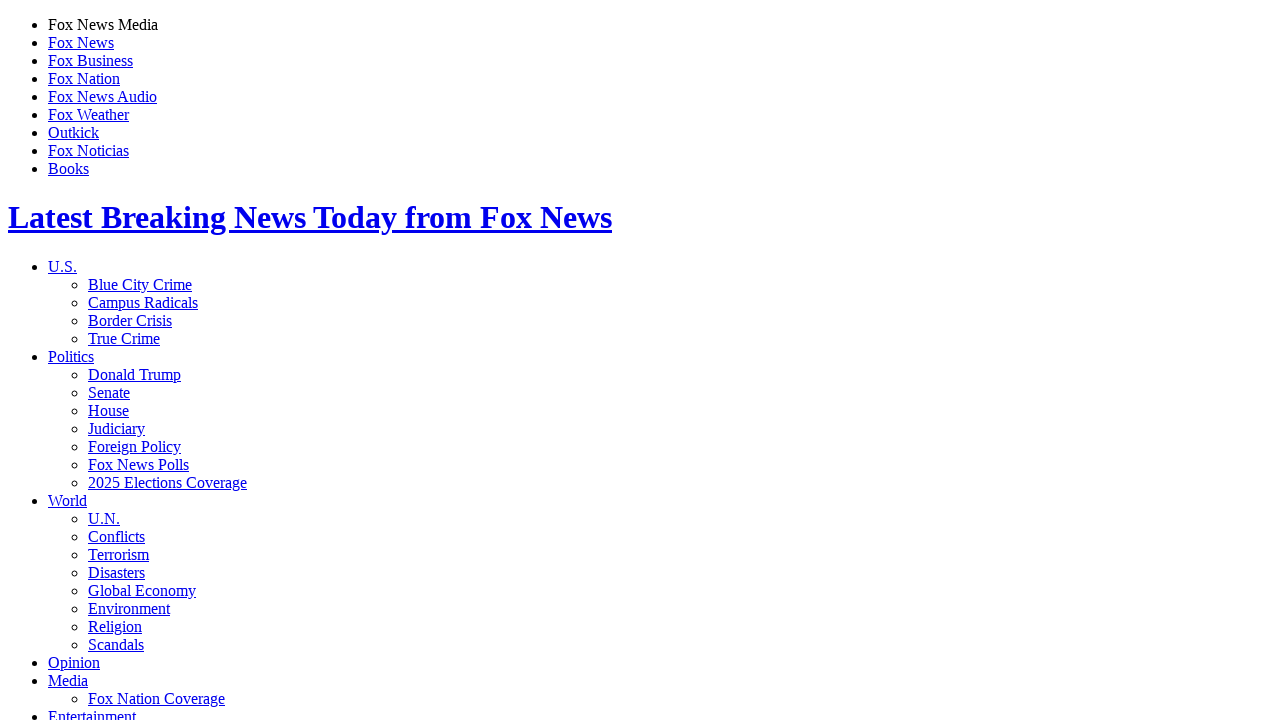

Article search results loaded successfully
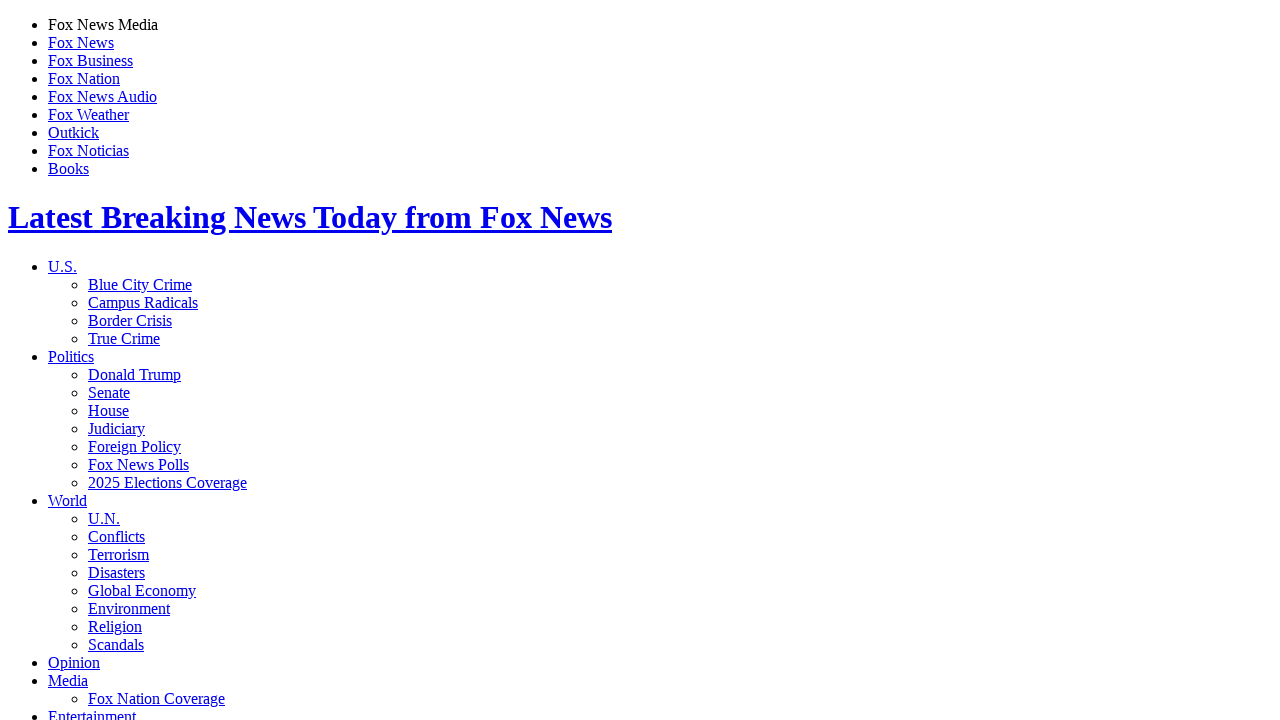

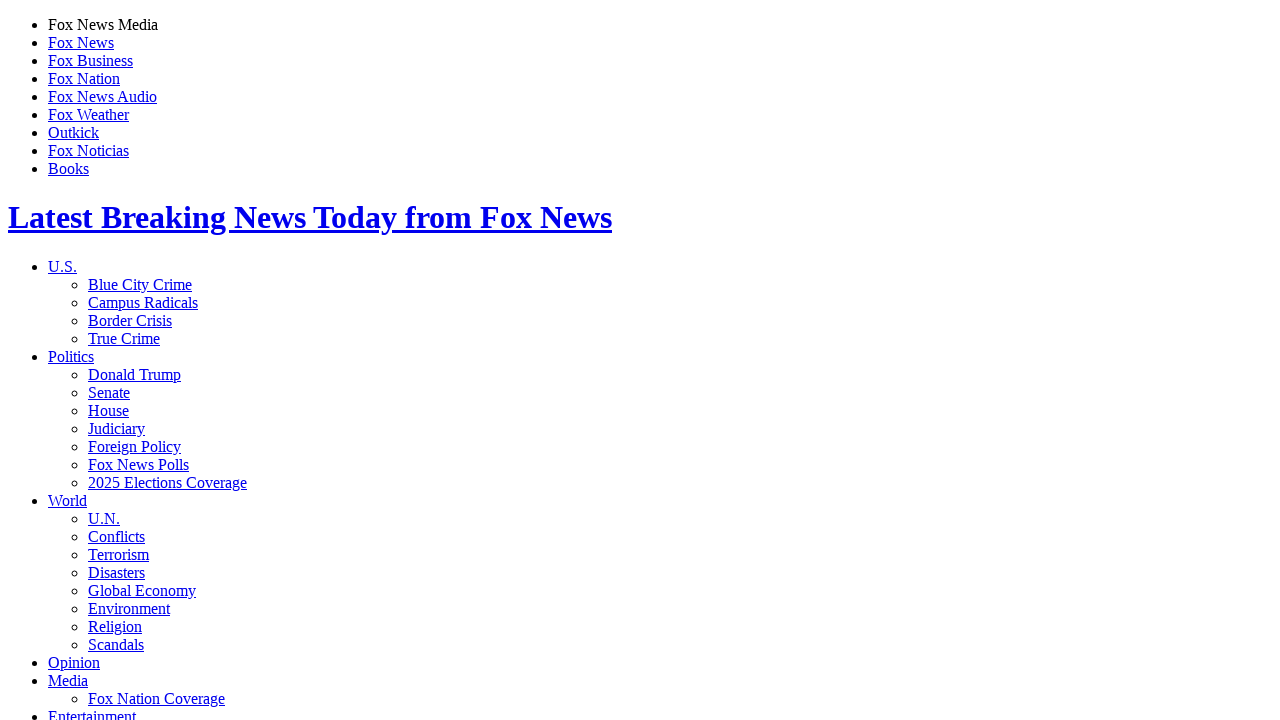